Navigates to TechPro Education homepage and verifies the page loads

Starting URL: https://www.techproeducation.com

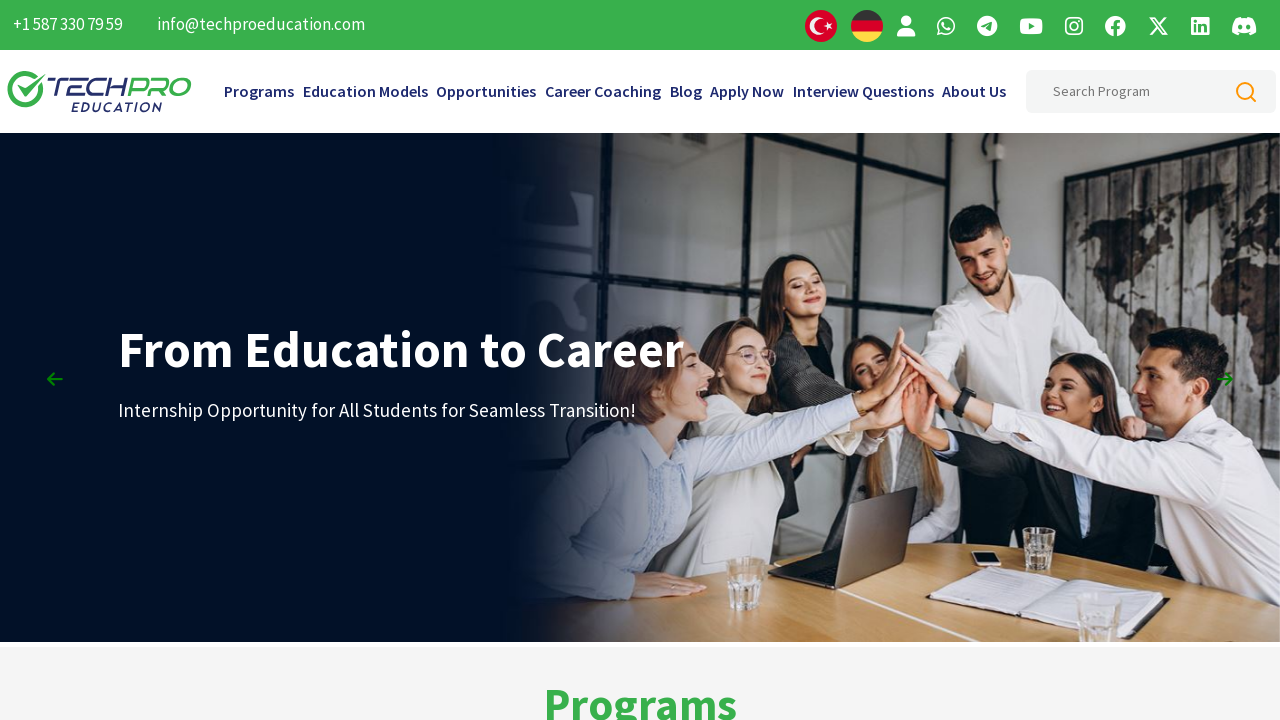

Navigated to TechPro Education homepage
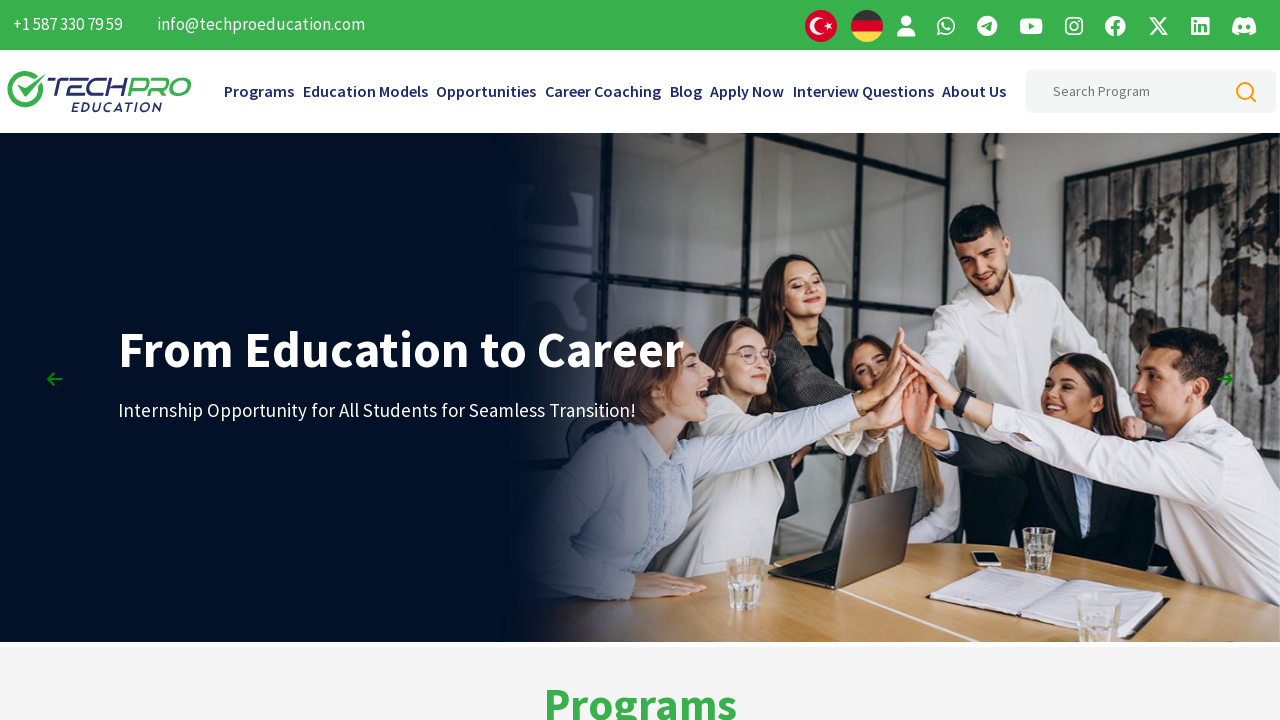

Page DOM content loaded
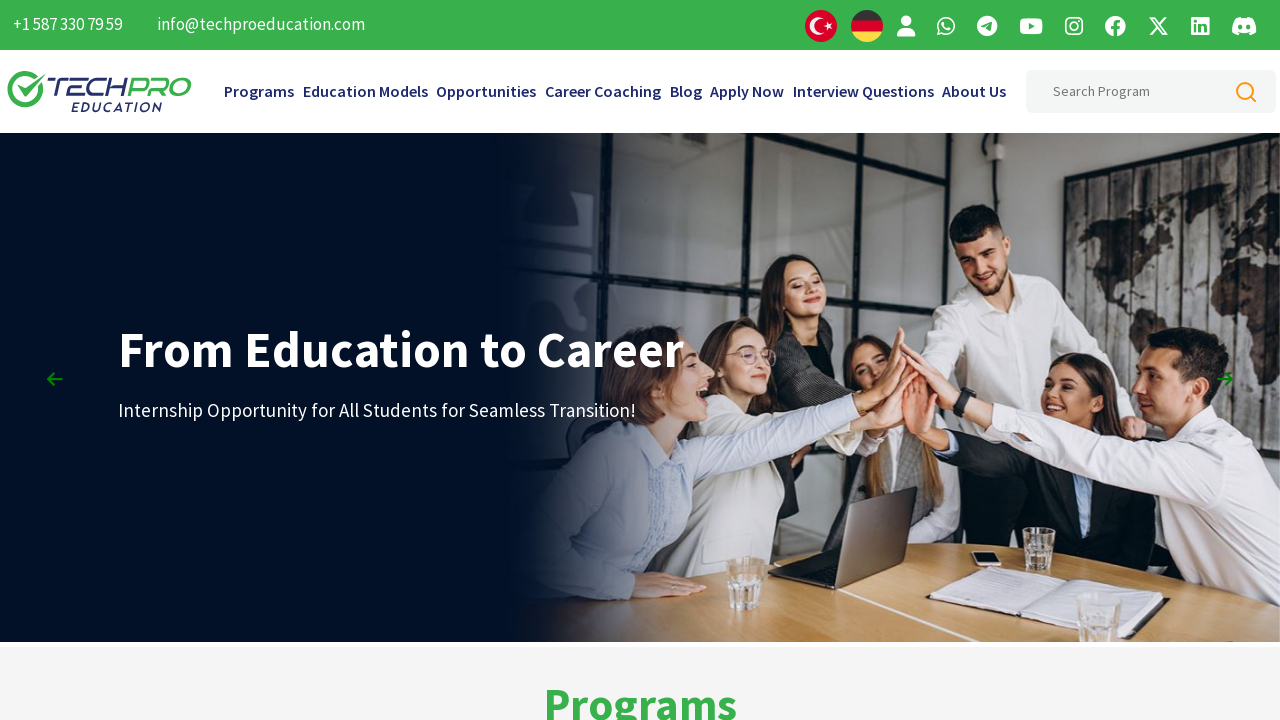

Verified page title is present
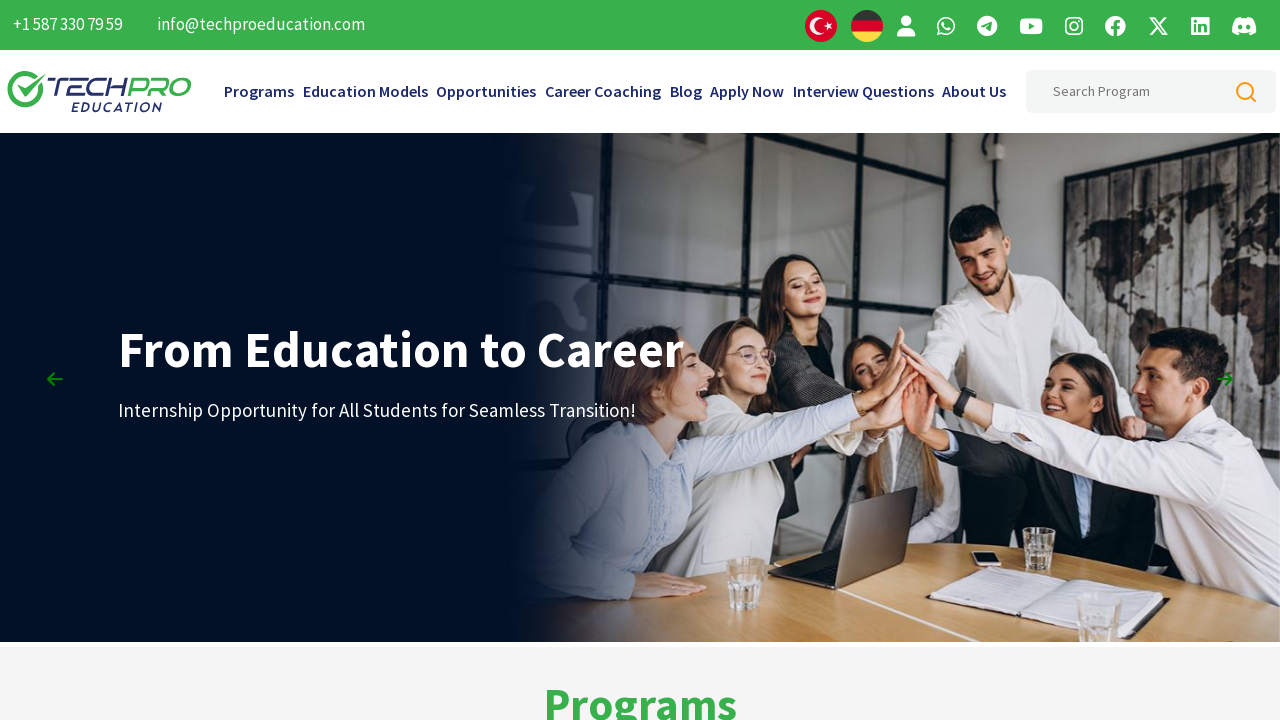

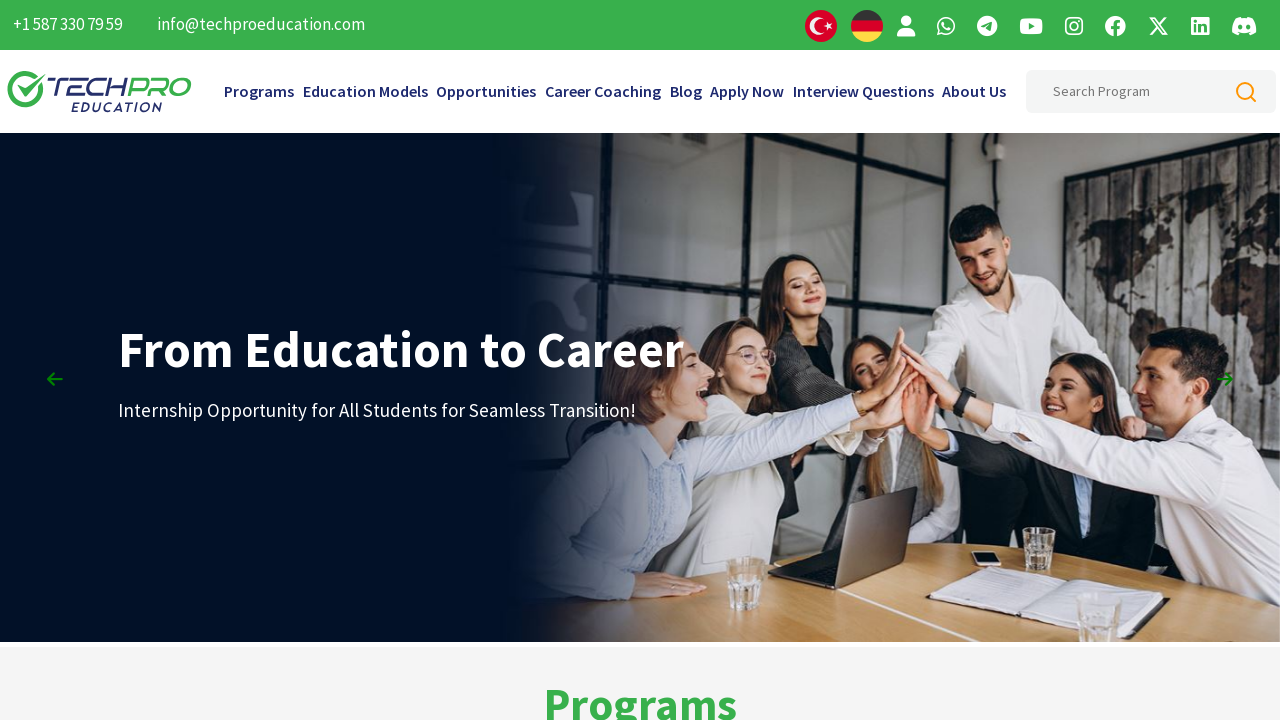